Tests a practice form by filling out personal information including name, email, gender, mobile number, subjects, hobbies, address, state, and city, then submitting the form

Starting URL: https://demoqa.com/automation-practice-form

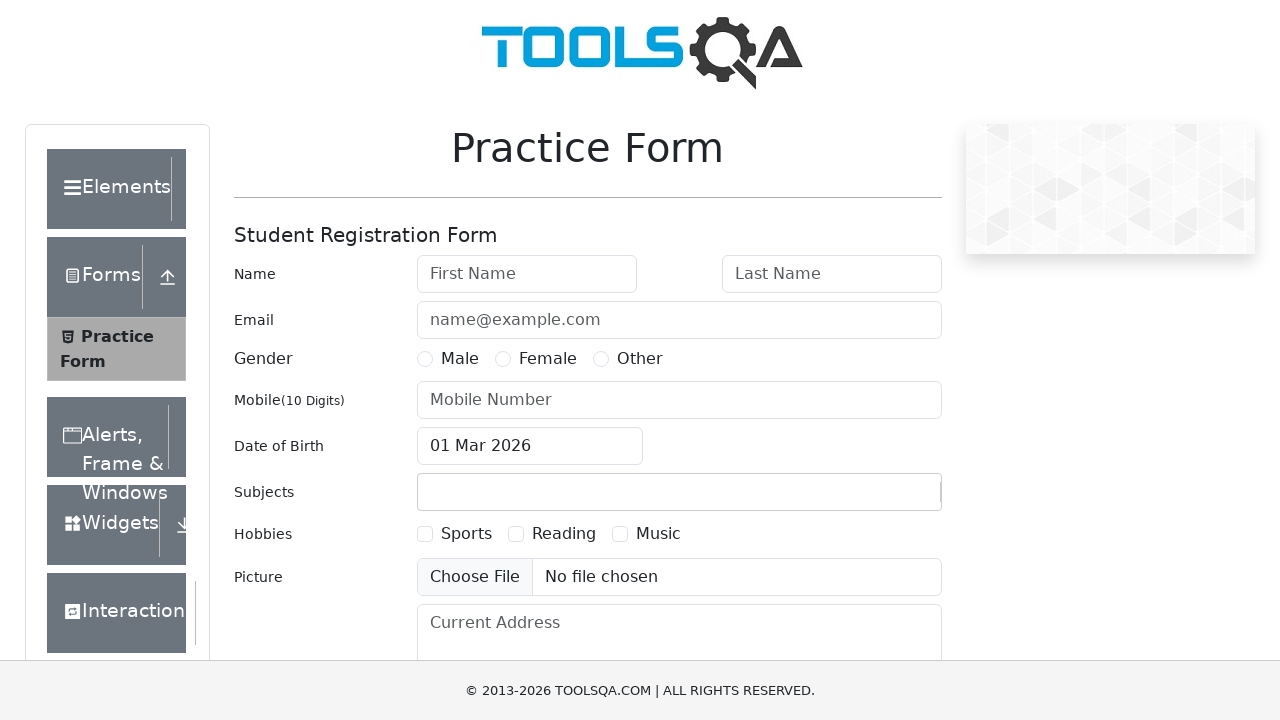

Filled first name field with 'Michael' on internal:attr=[placeholder="First name"i]
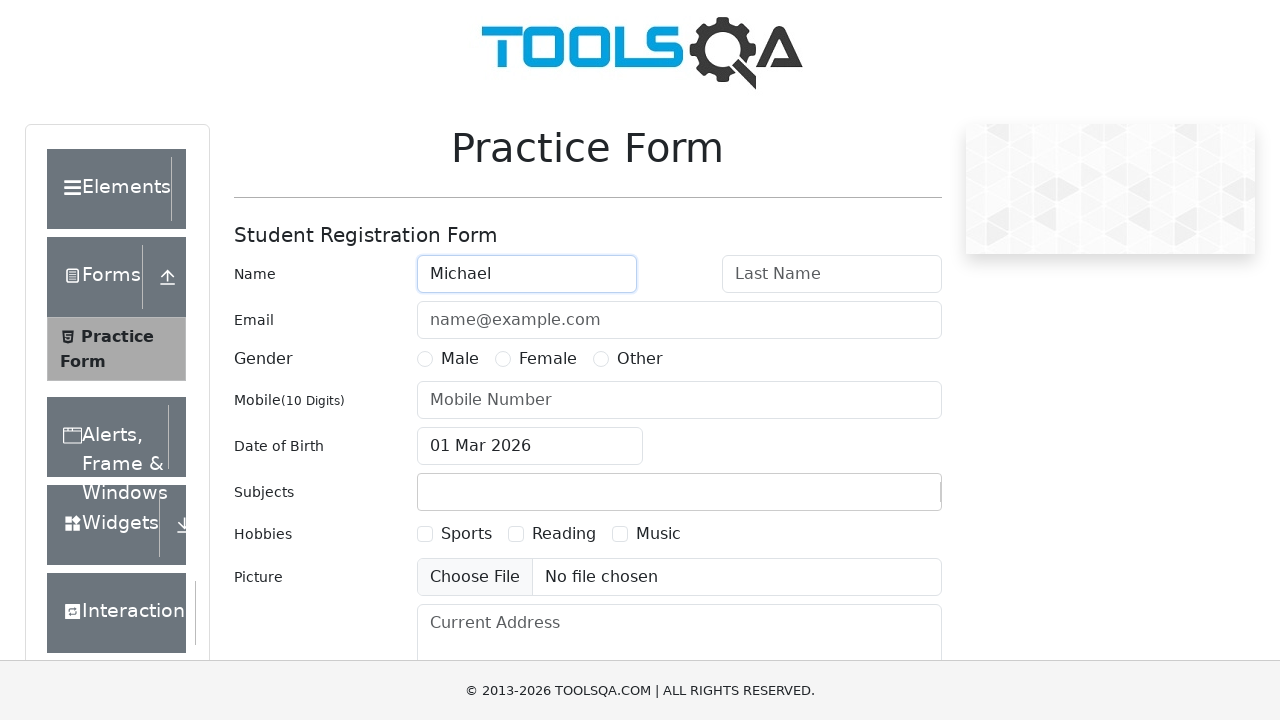

Filled last name field with 'Johnson' on internal:attr=[placeholder="Last name"i]
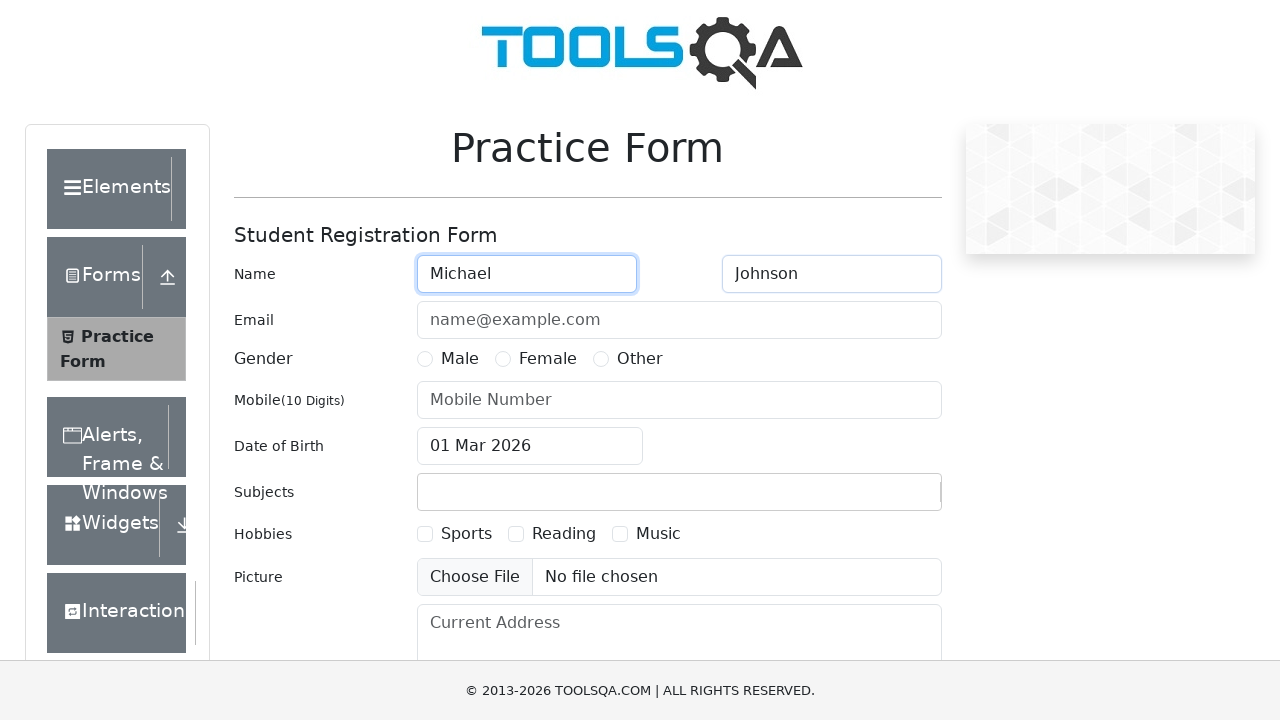

Filled email field with 'michael.johnson@testmail.com' on #userEmail
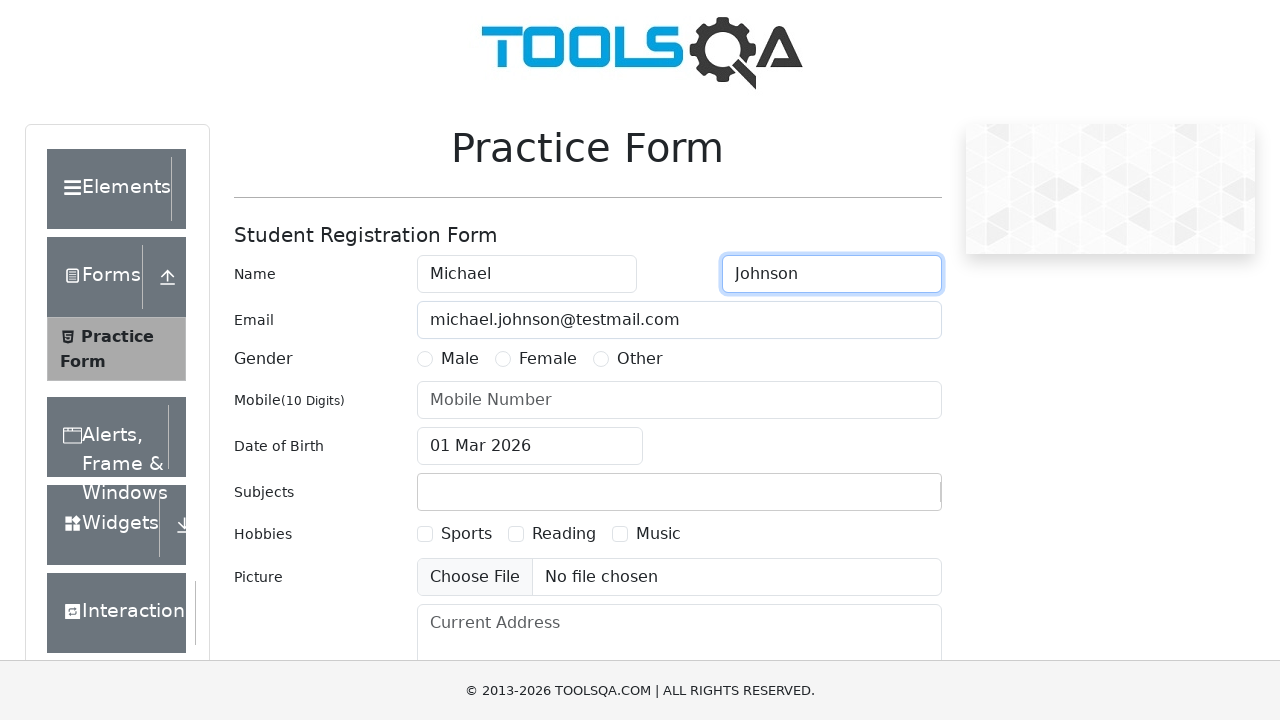

Selected Male gender option at (460, 359) on xpath=//*[@for="gender-radio-1"]
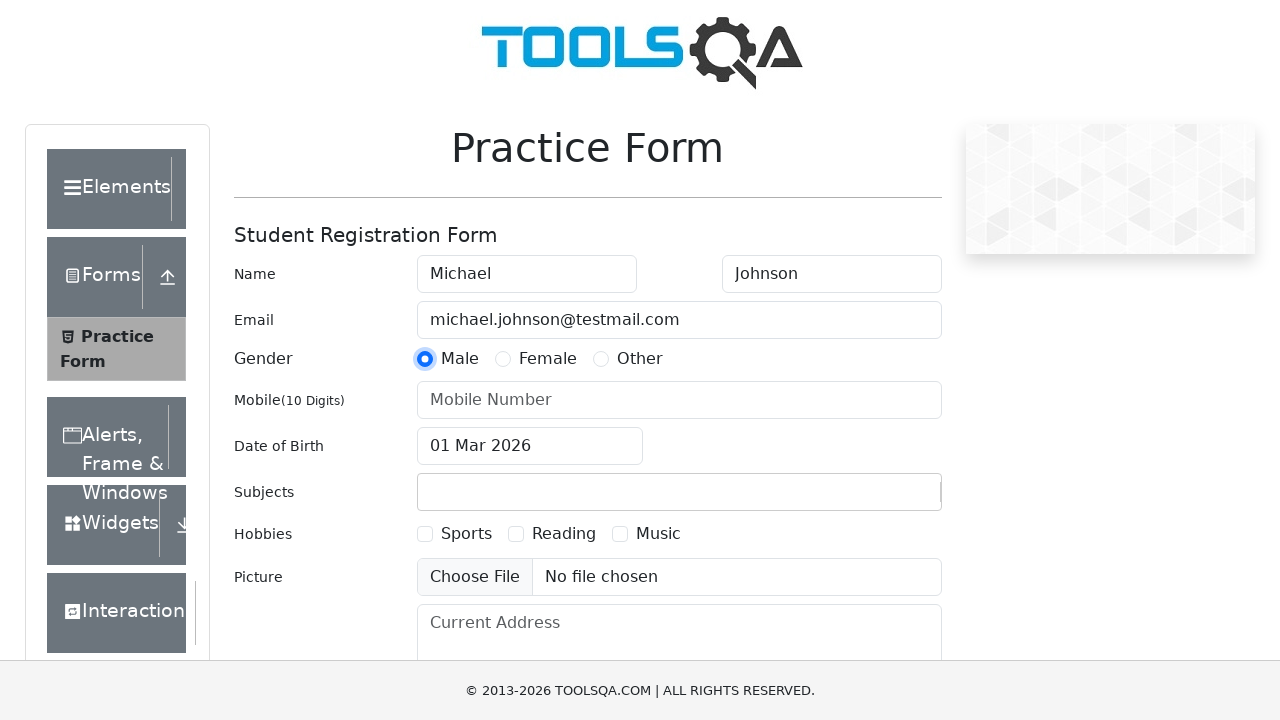

Filled mobile number field with '5551234567' on internal:attr=[placeholder="Mobile Number"i]
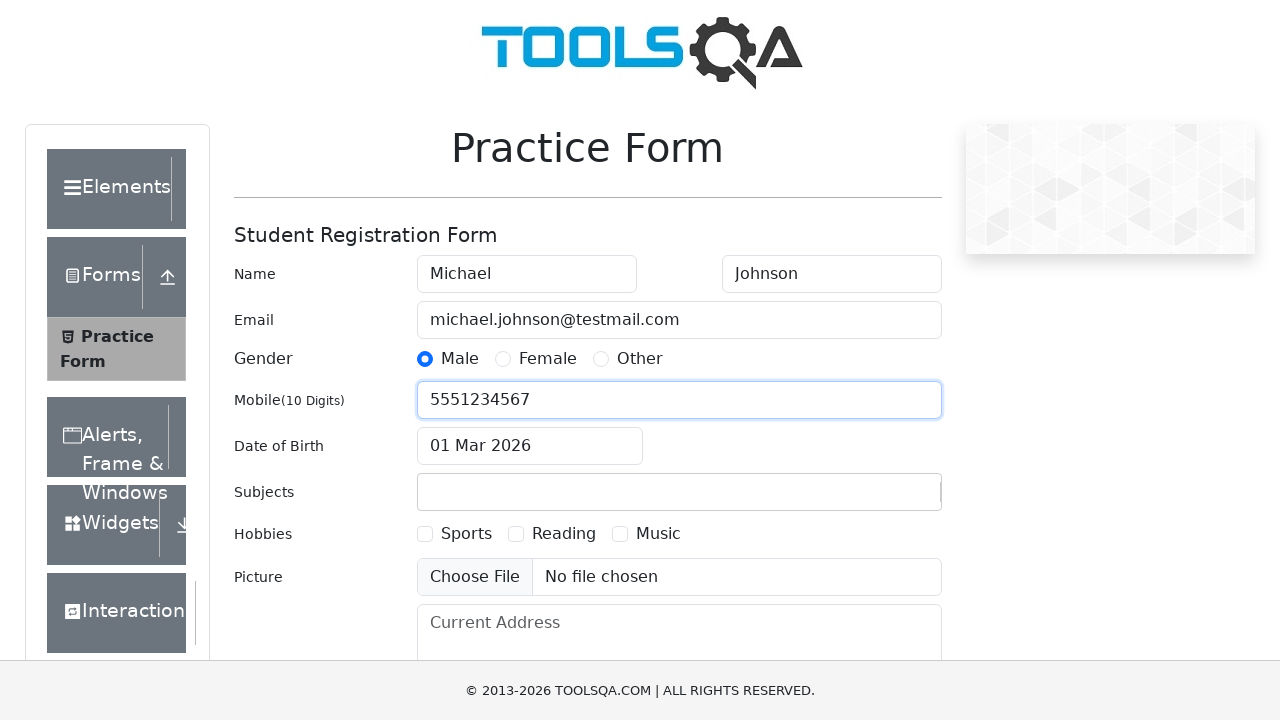

Filled subjects input with 'Maths' on #subjectsInput
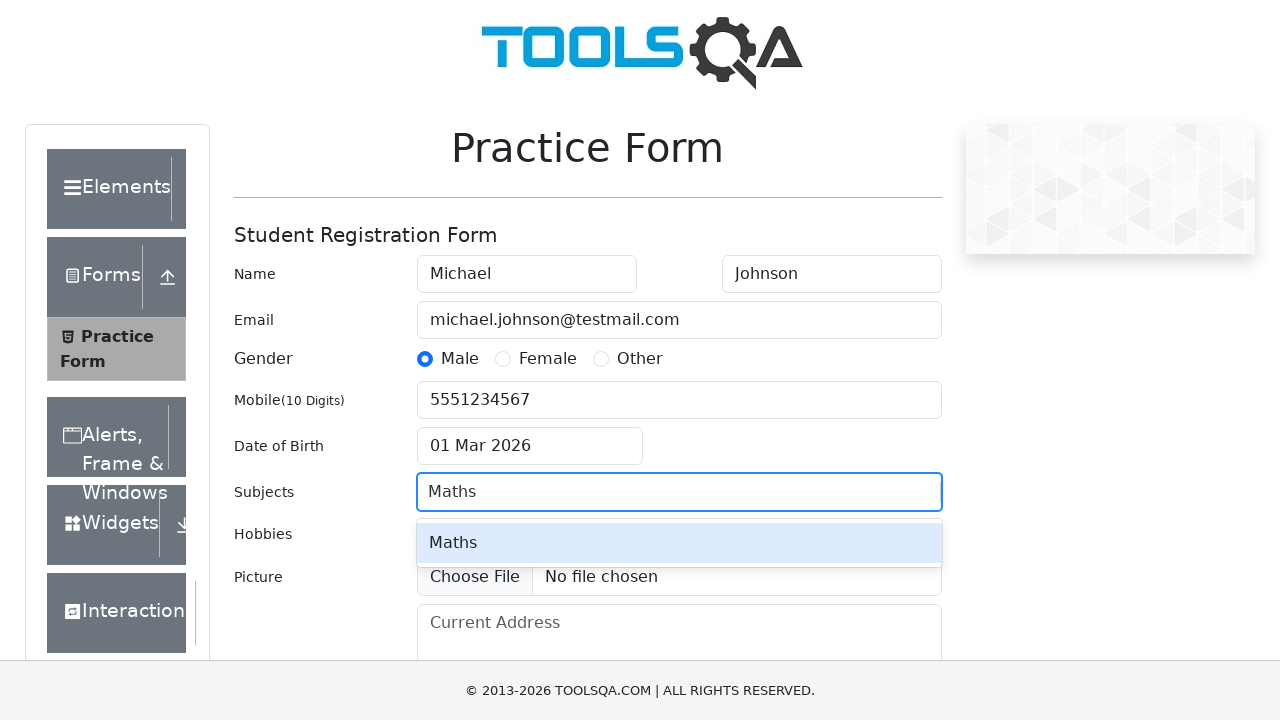

Pressed Enter to confirm subject 'Maths' on #subjectsInput
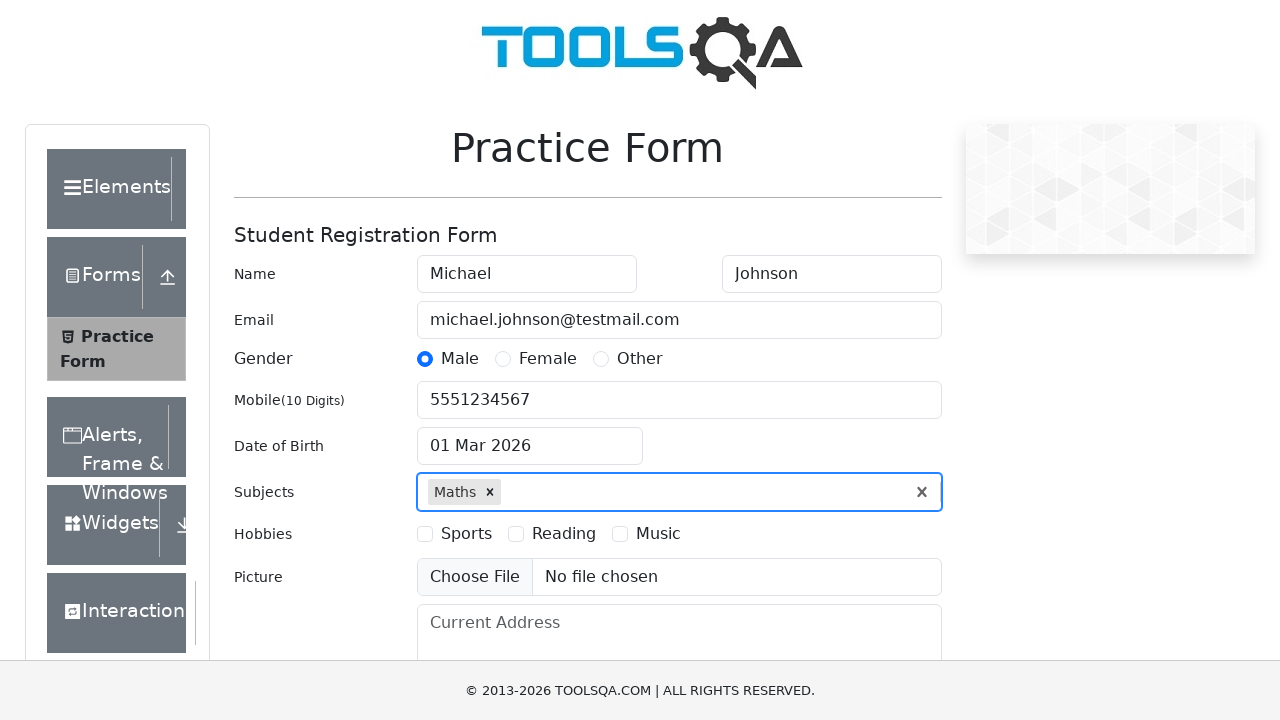

Waited for first hobbies checkbox to load
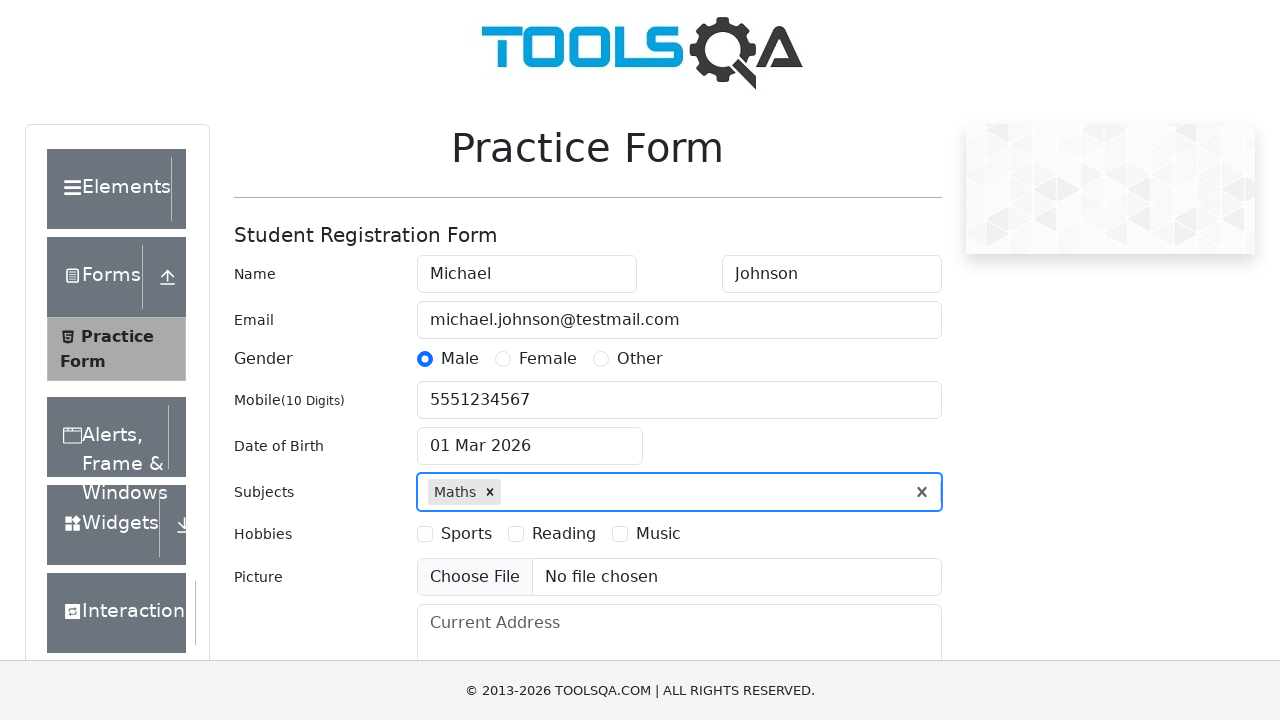

Clicked first hobbies checkbox at (466, 534) on xpath=//*[@for="hobbies-checkbox-1"]
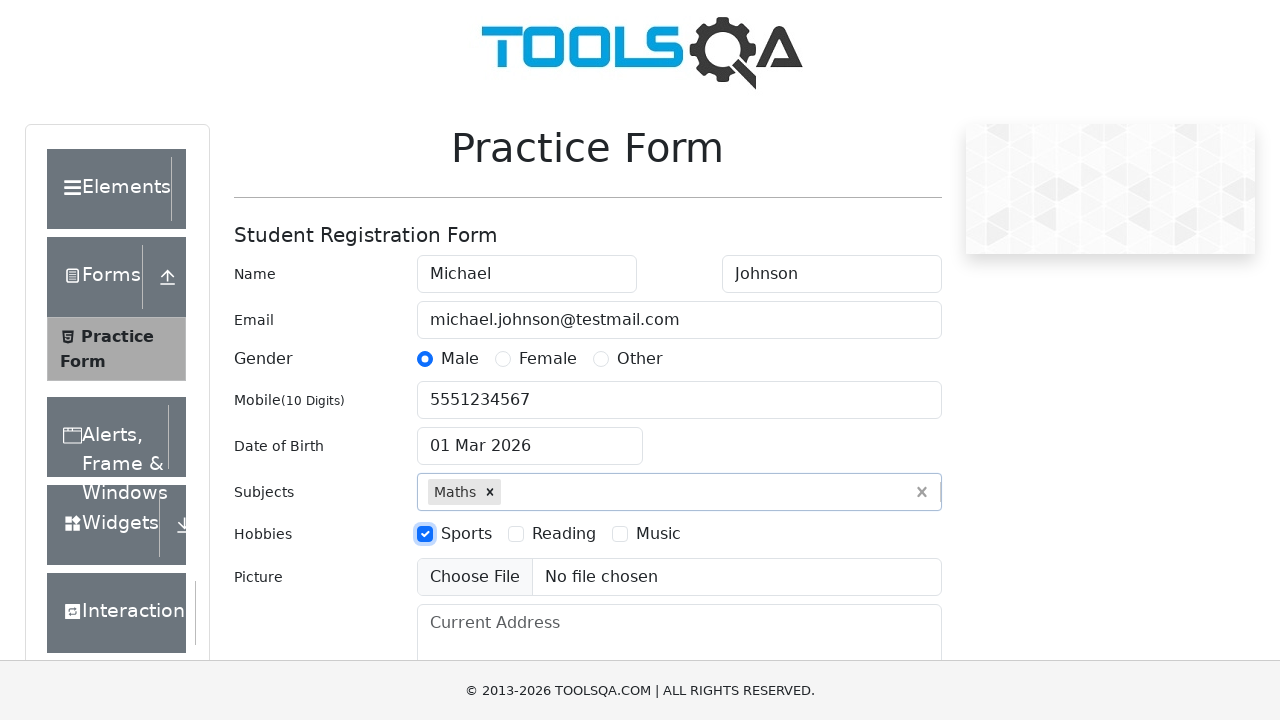

Waited for second hobbies checkbox to load
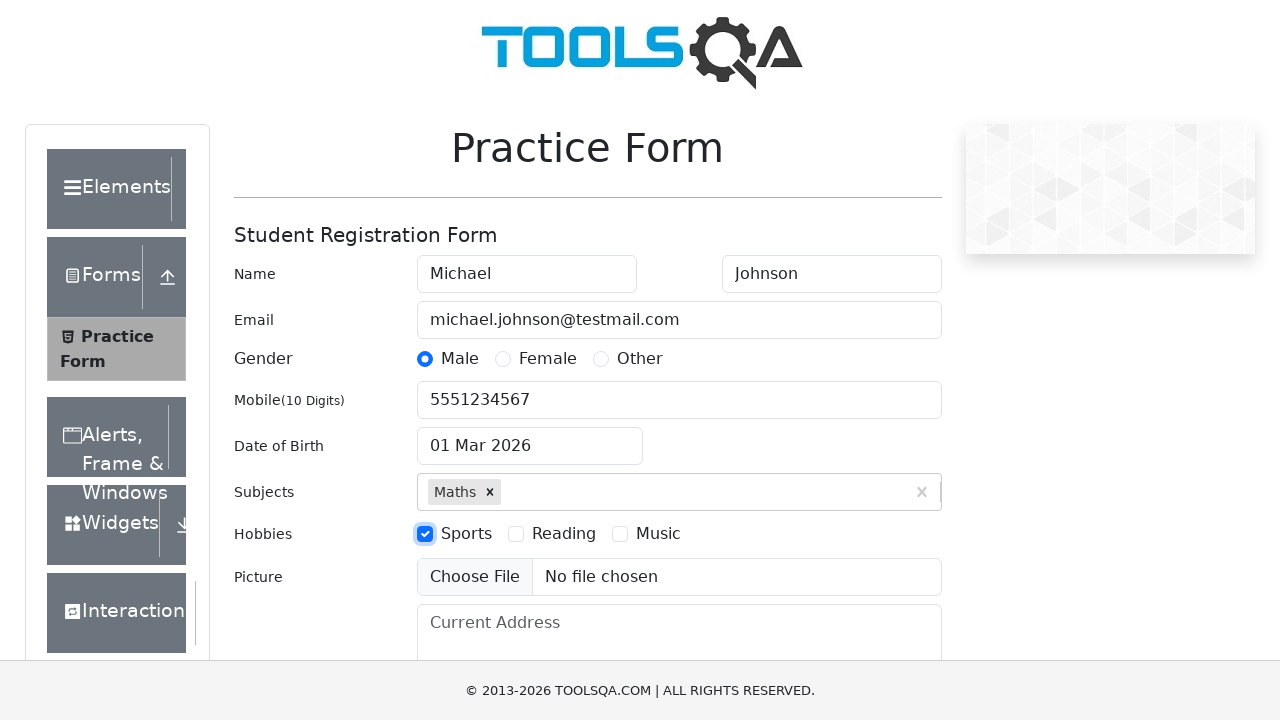

Clicked second hobbies checkbox at (564, 534) on xpath=//*[@for="hobbies-checkbox-2"]
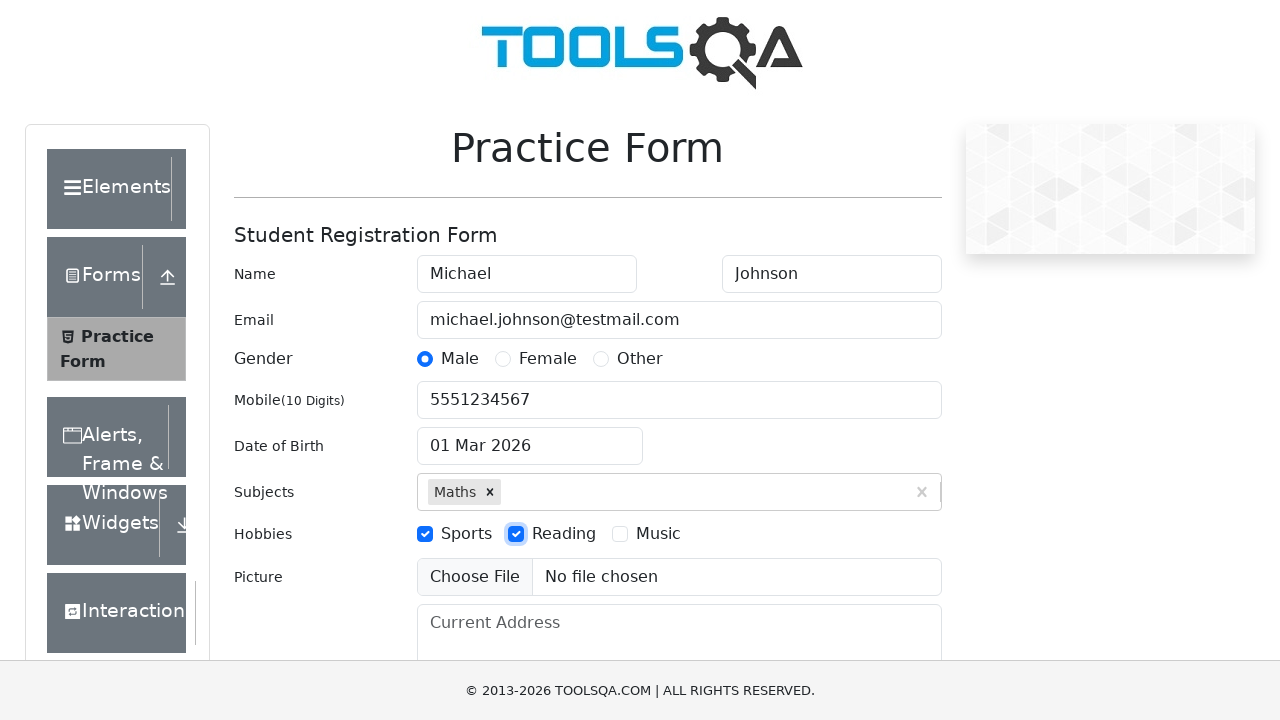

Waited for current address field to load
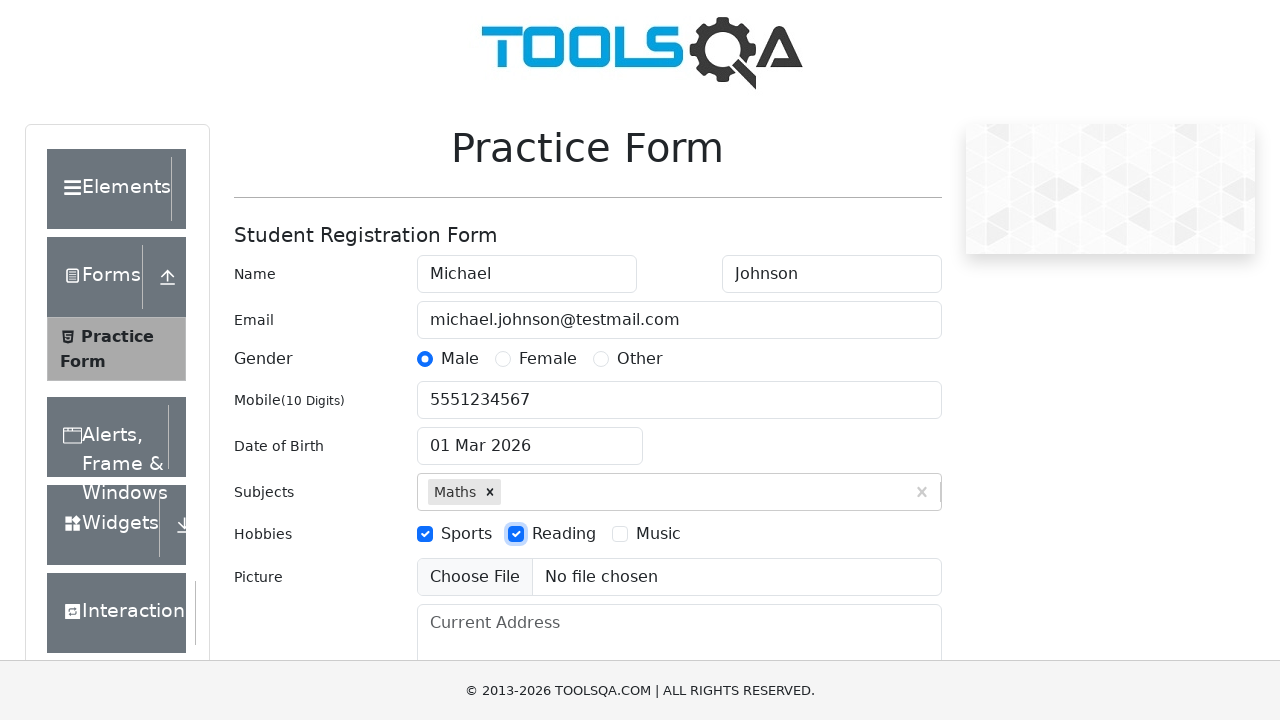

Filled current address with '742 Evergreen Terrace, Springfield, IL 62704' on xpath=//*[@id="currentAddress"]
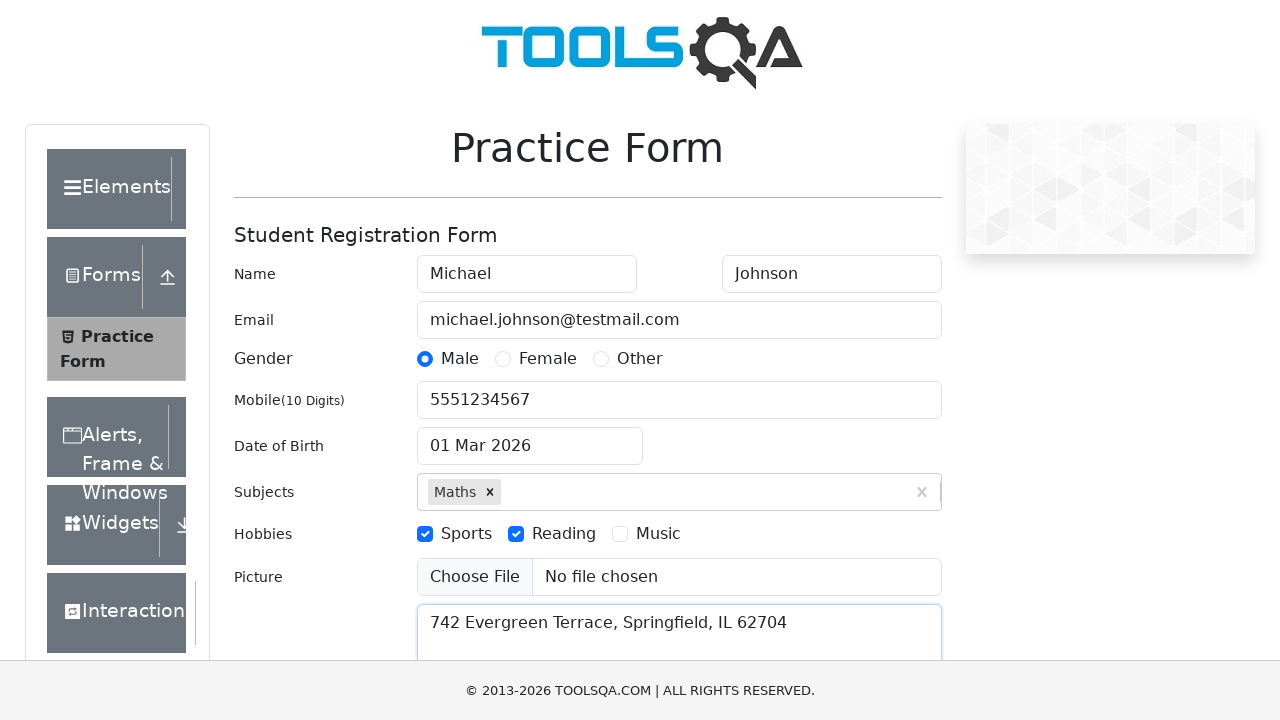

Clicked state dropdown at (527, 437) on xpath=//*[@id="state"]
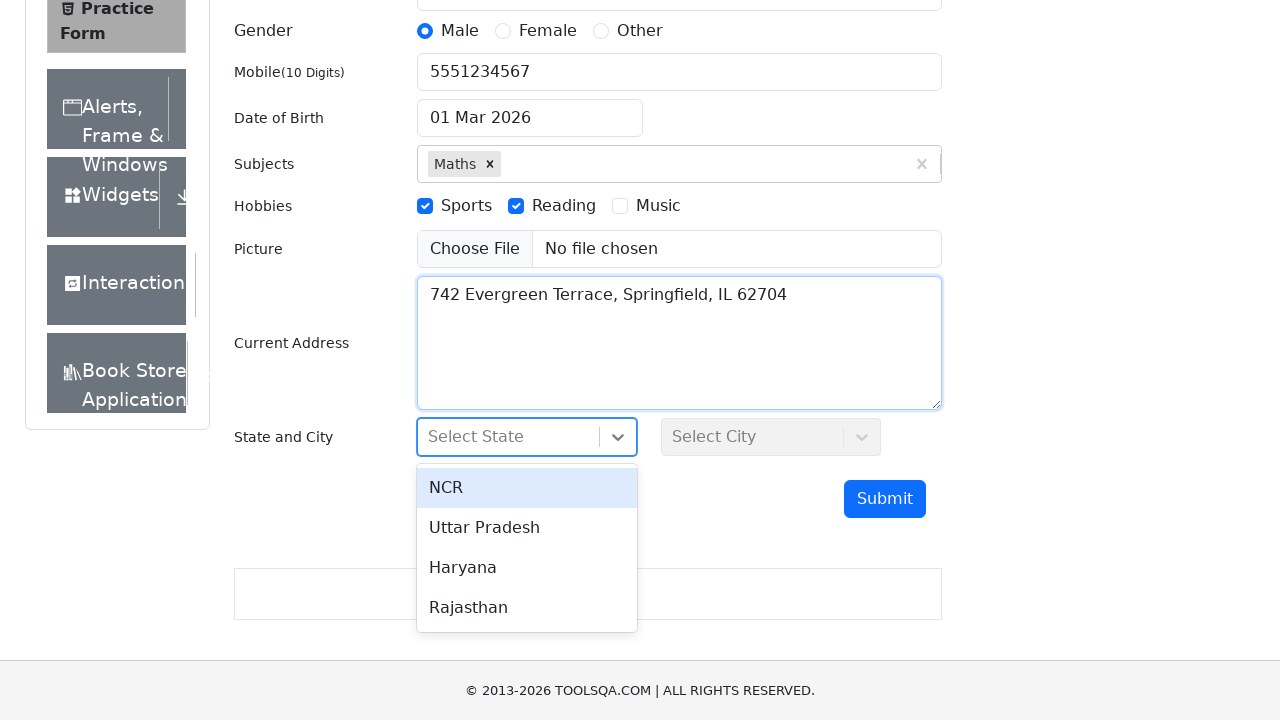

Selected first state option at (527, 488) on xpath=//*[@id="react-select-3-option-0"]
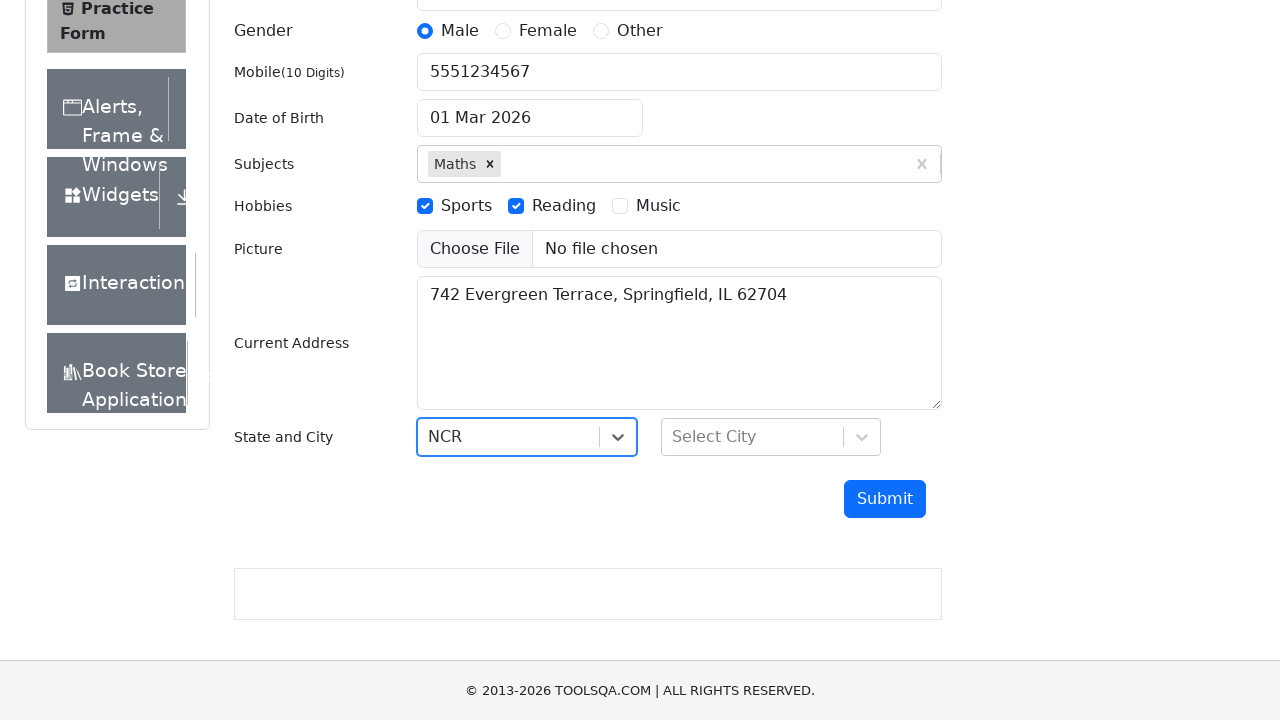

Clicked city dropdown at (771, 437) on xpath=//*[@id="city"]
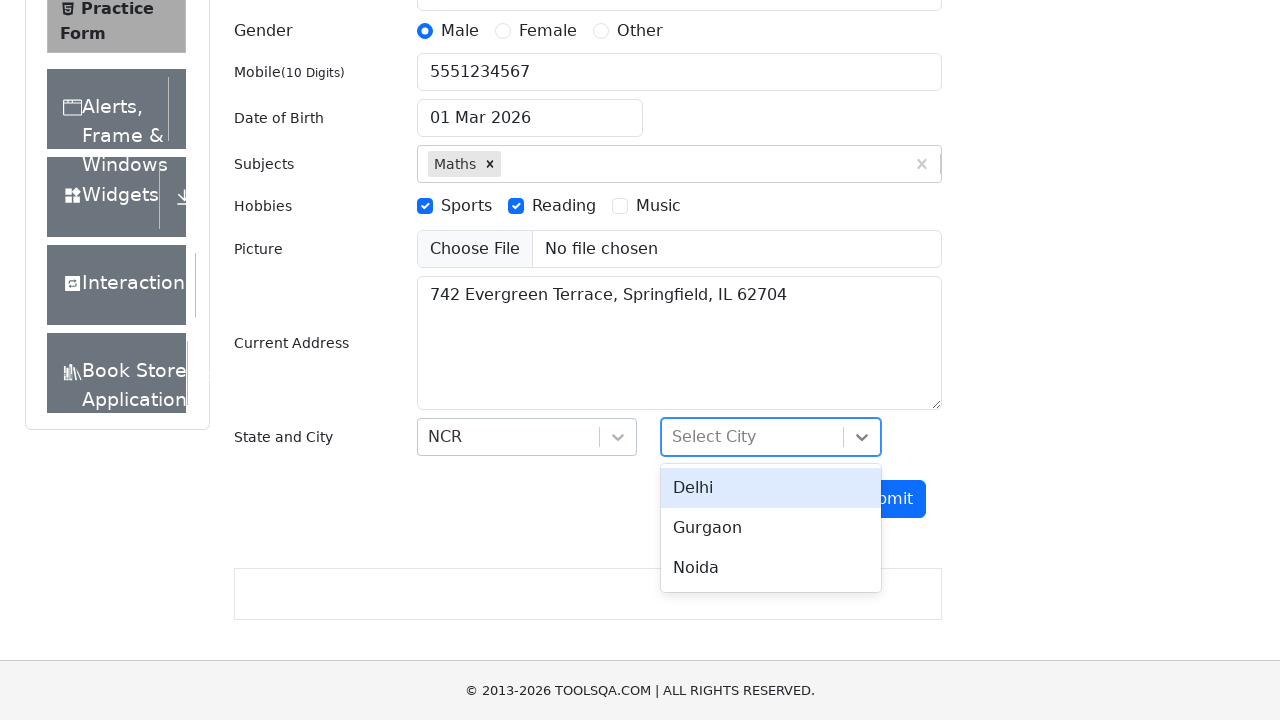

Selected first city option at (771, 488) on xpath=//*[@id="react-select-4-option-0"]
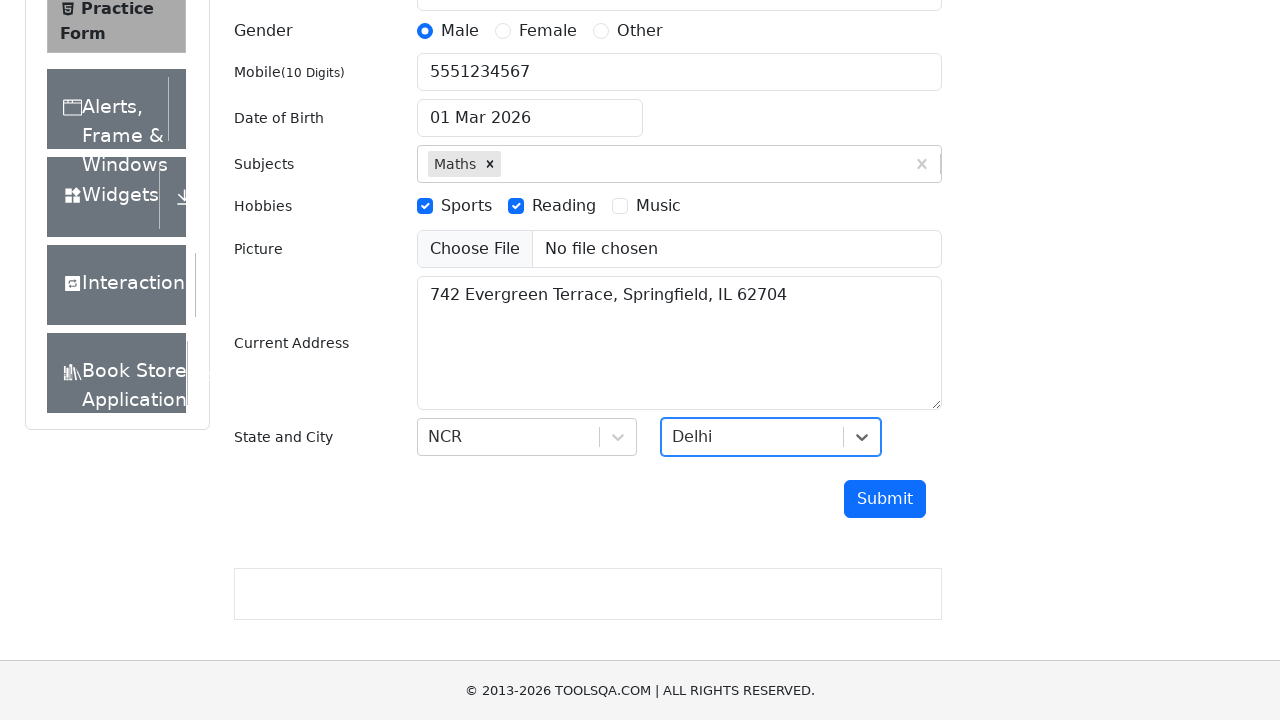

Clicked Submit button to submit the form at (885, 499) on internal:role=button[name="Submit"i]
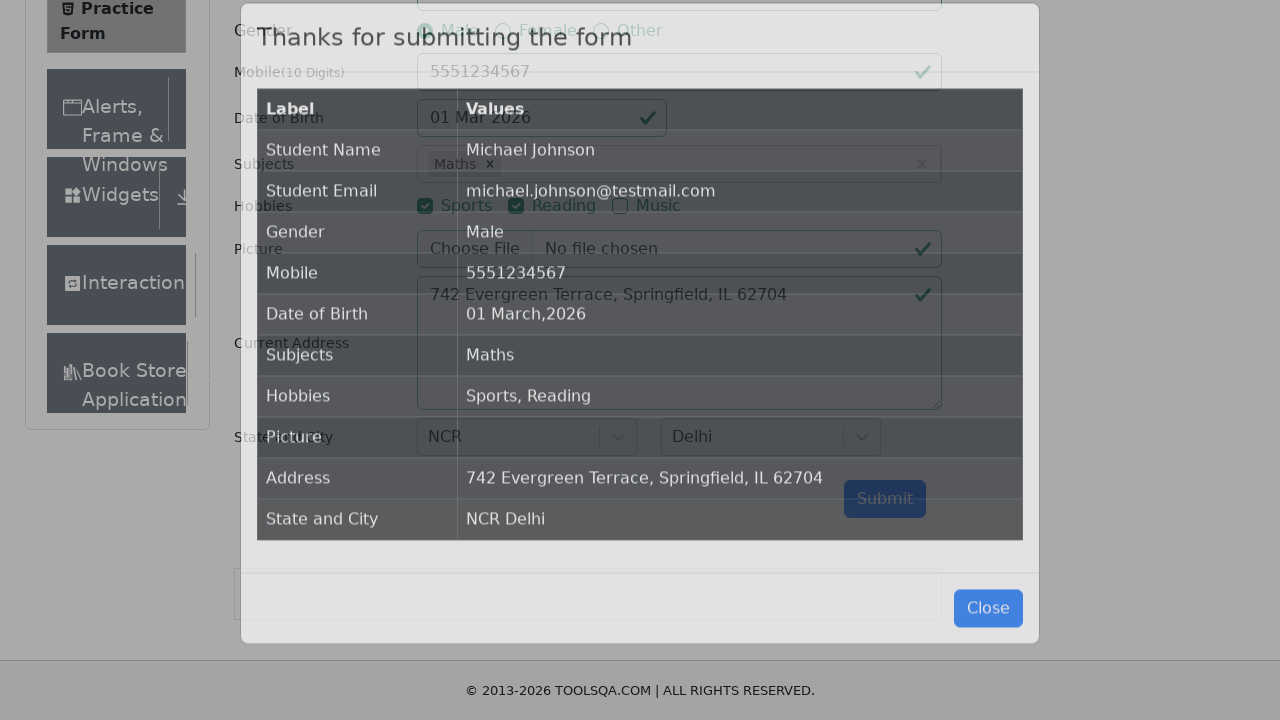

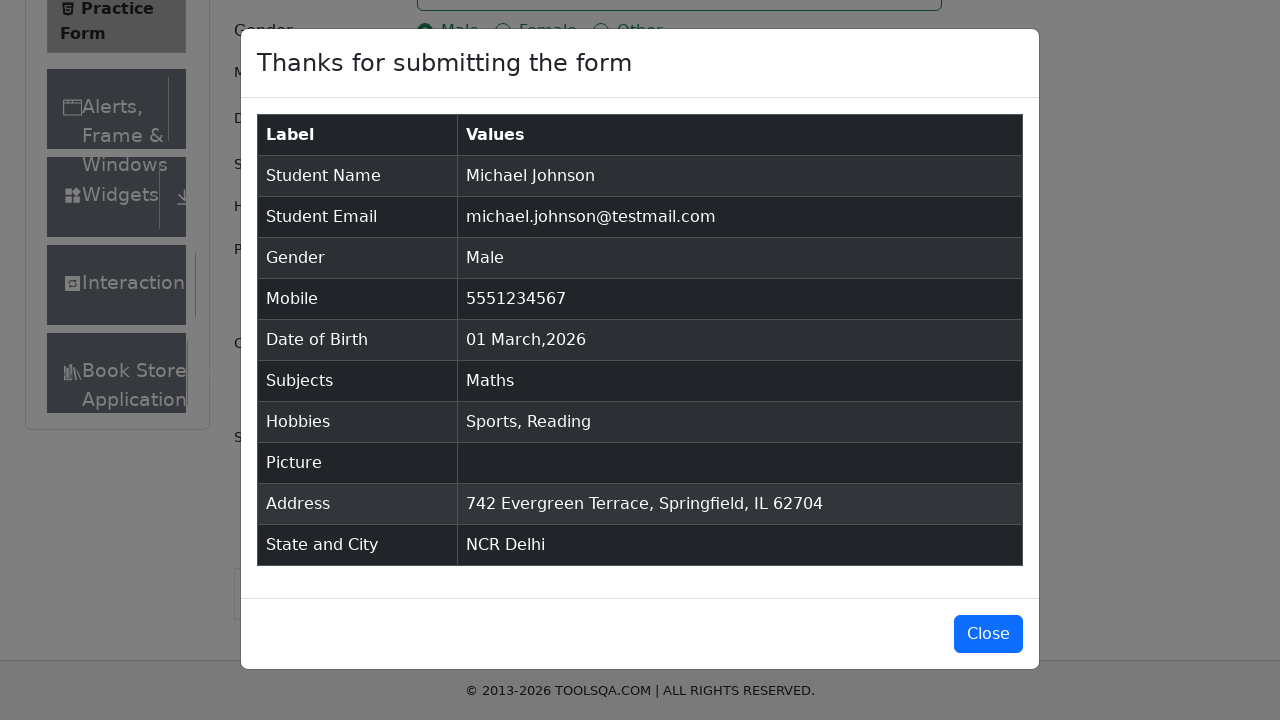